Tests deleting a cookie from the browser and verifying the cookie count decreased, then clicking refresh to update the display

Starting URL: https://bonigarcia.dev/selenium-webdriver-java/cookies.html

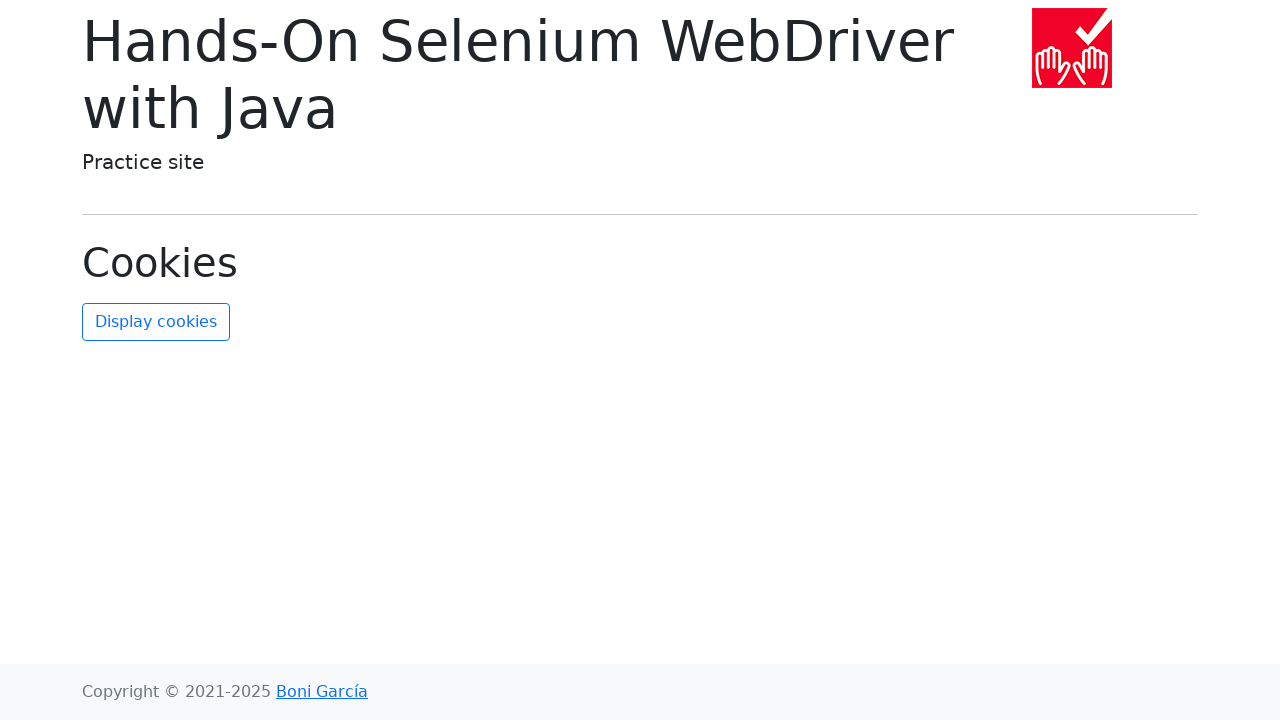

Navigated to cookies test page
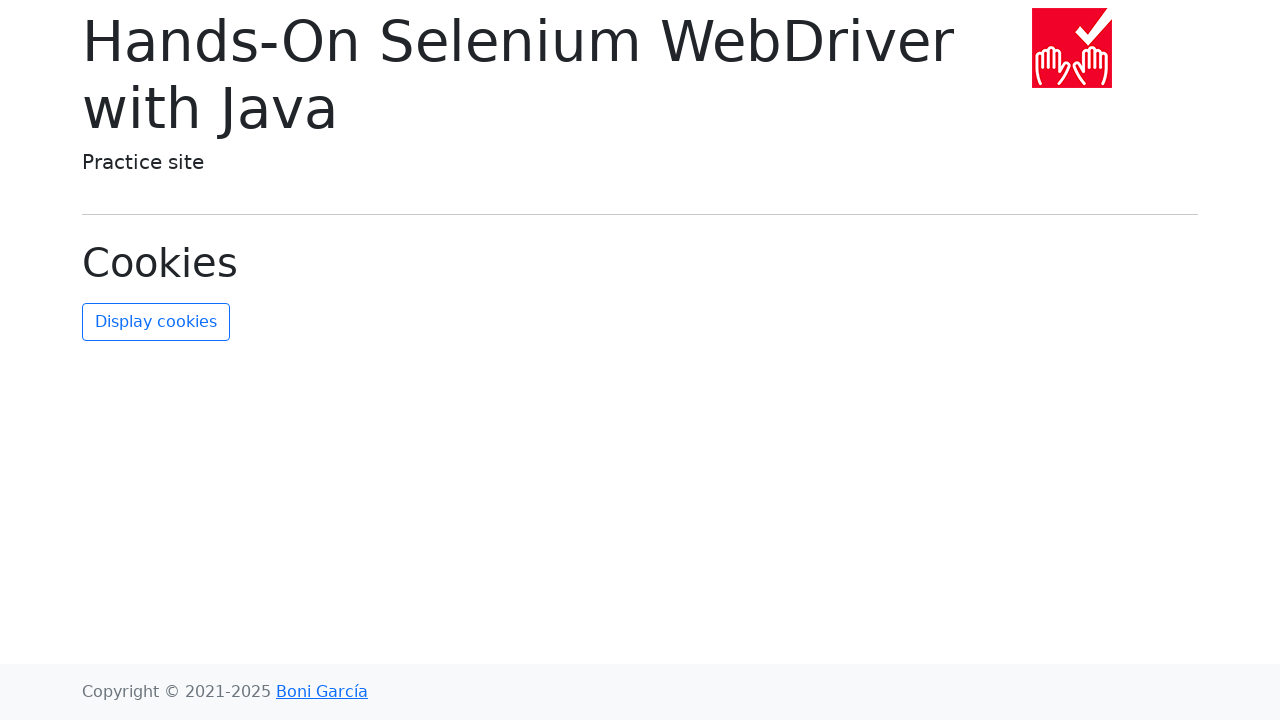

Cleared all cookies from browser context
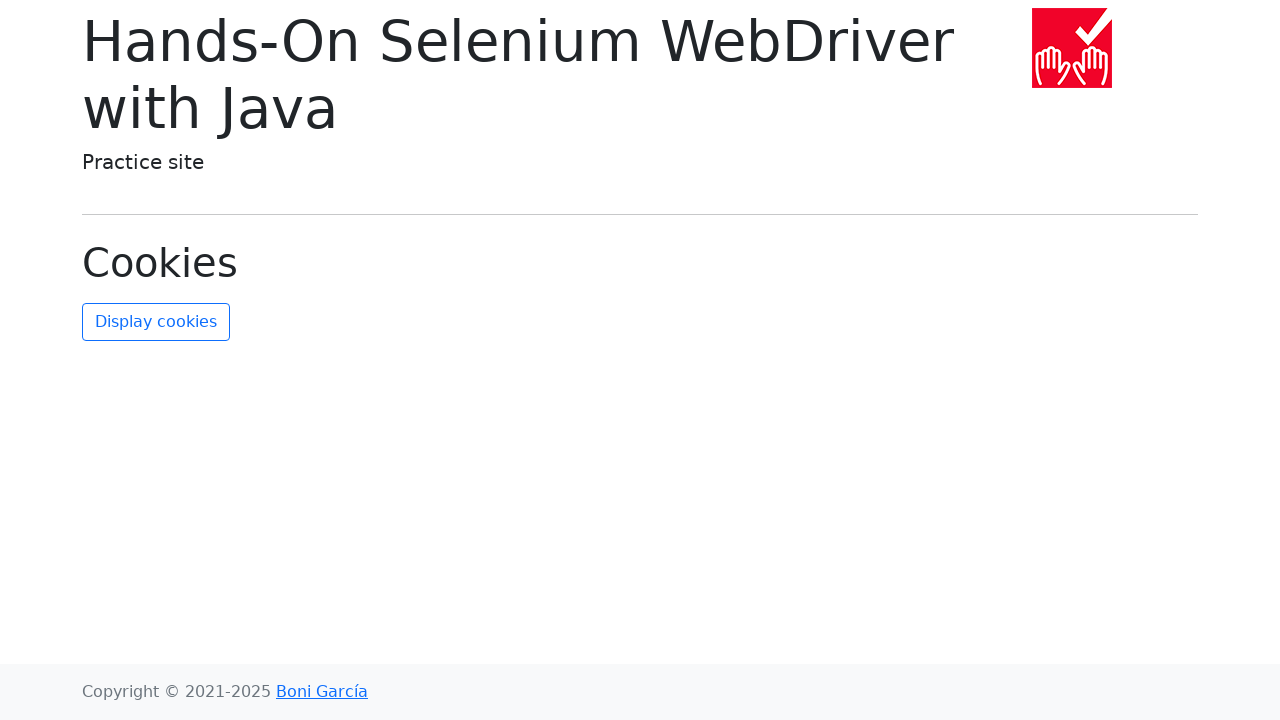

Clicked refresh cookies button to update display at (156, 322) on #refresh-cookies
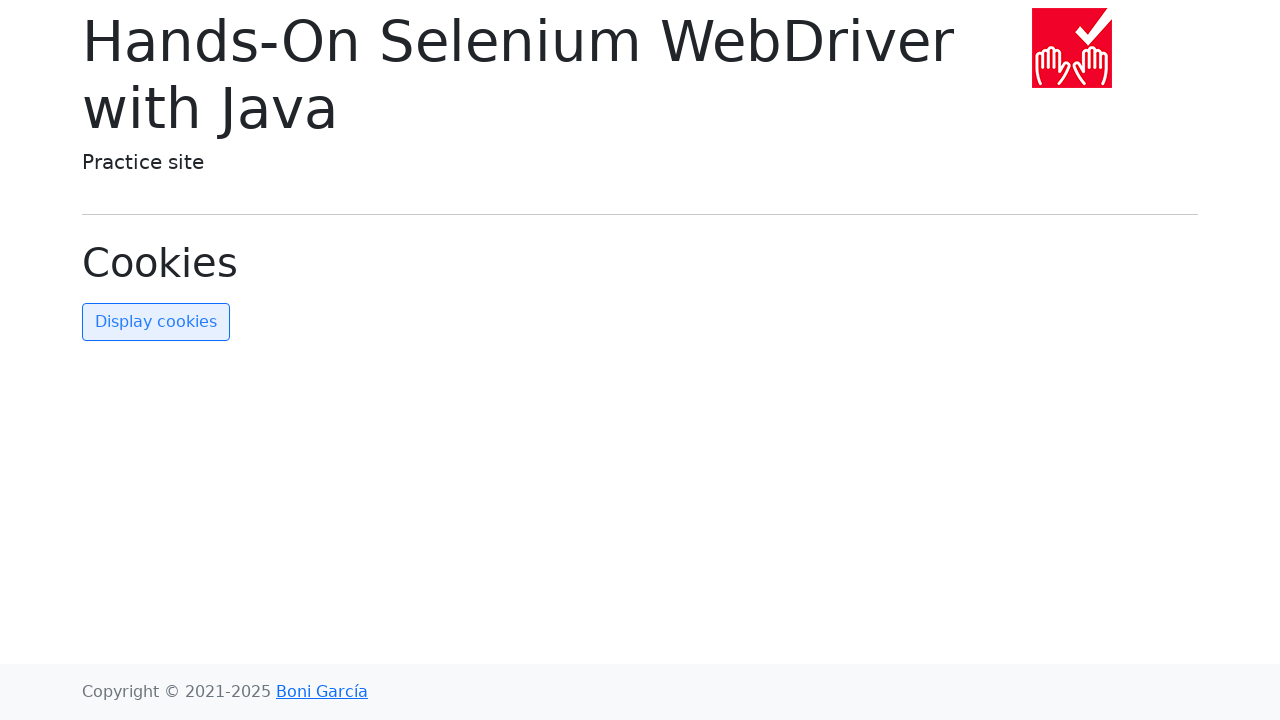

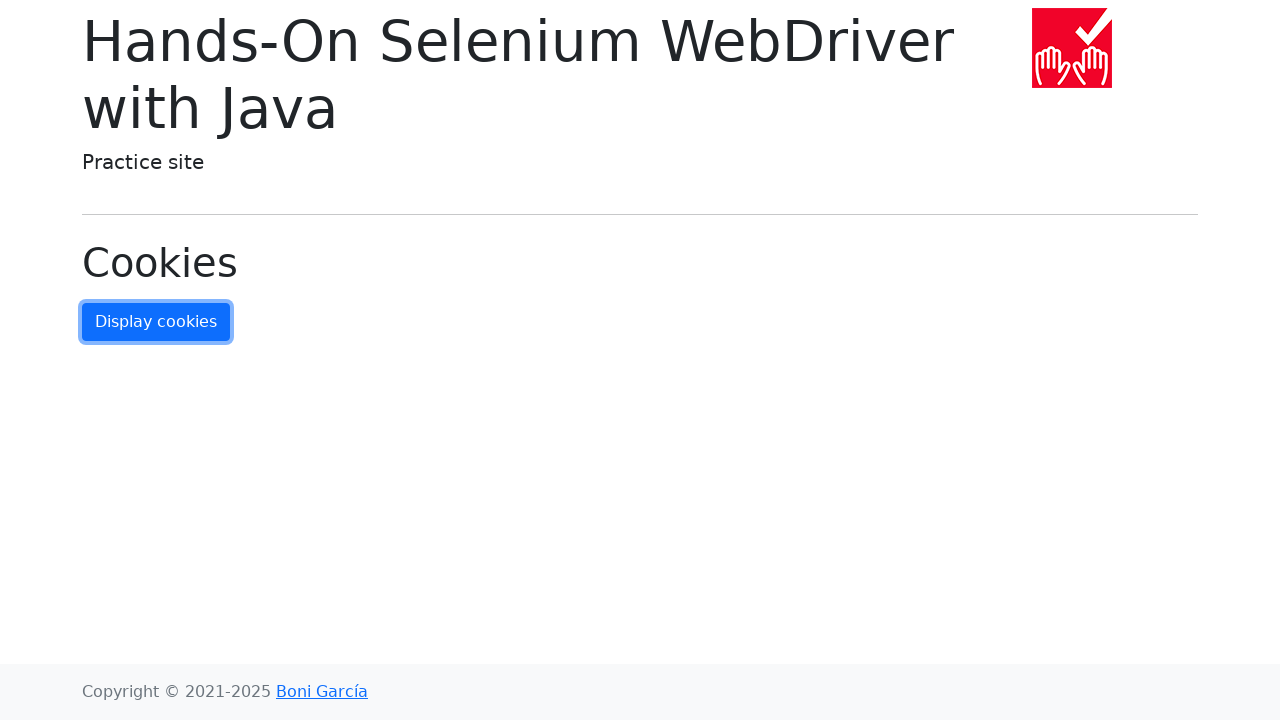